Tests clicking the first "Login" link/button on the Naveen Automation Labs academy homepage

Starting URL: https://academy.naveenautomationlabs.com/

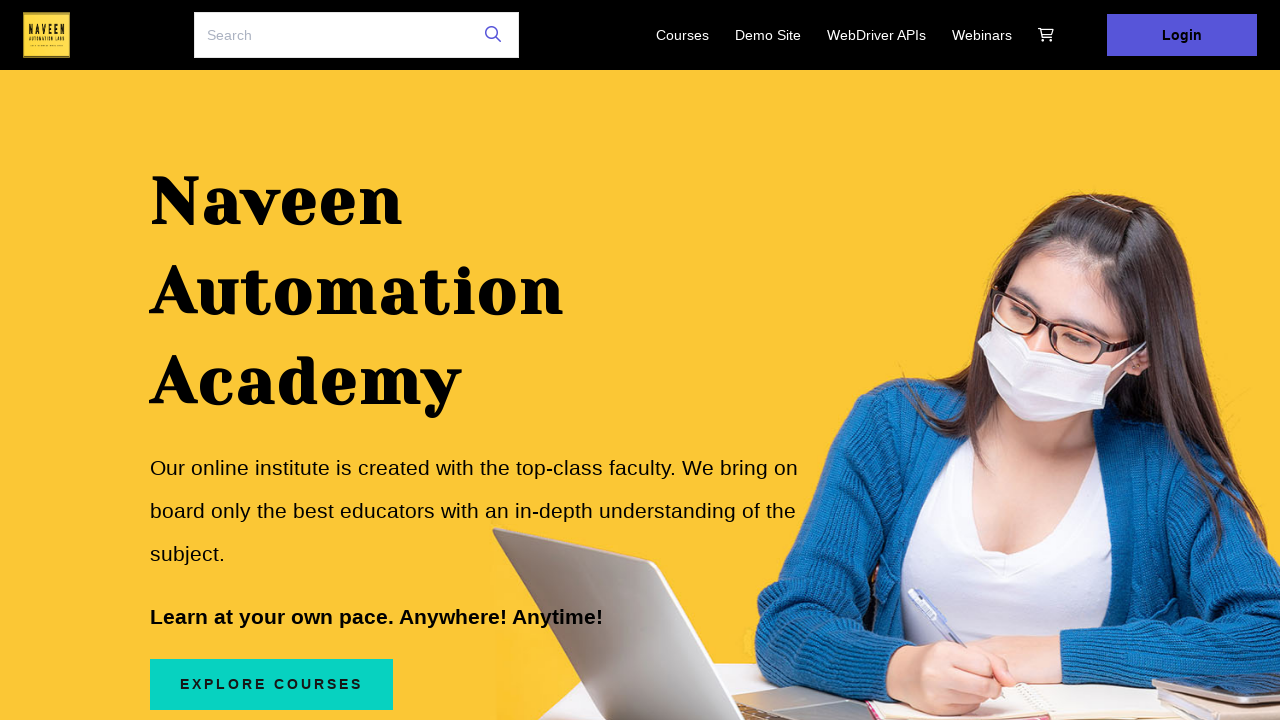

Navigated to Naveen Automation Labs academy homepage
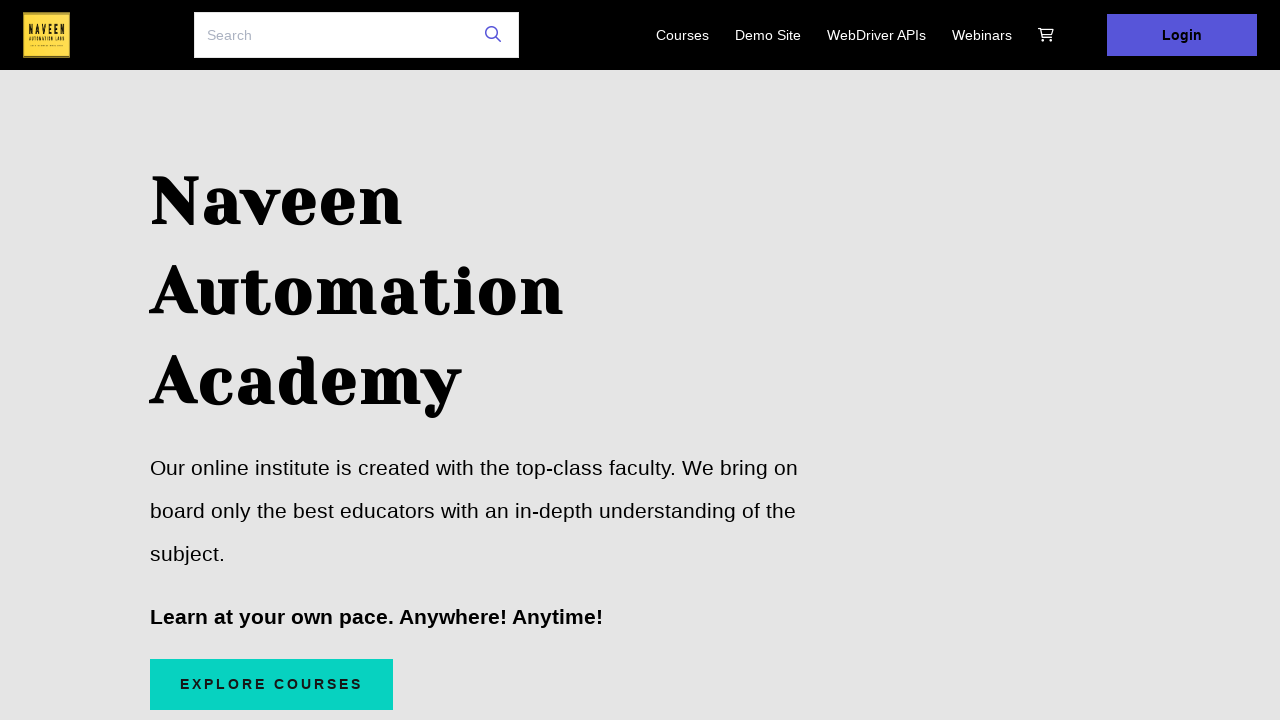

Clicked the first Login link/button at (1182, 35) on text=Login >> nth=0
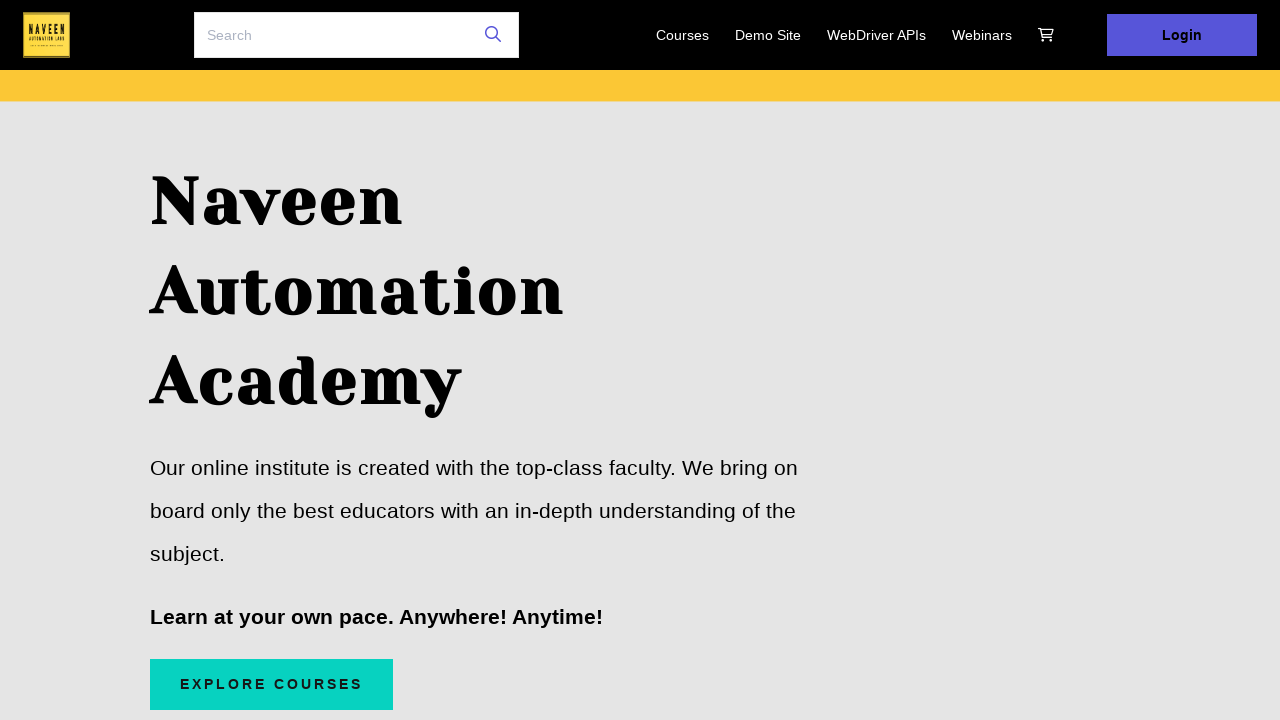

Navigation completed and page reached networkidle state
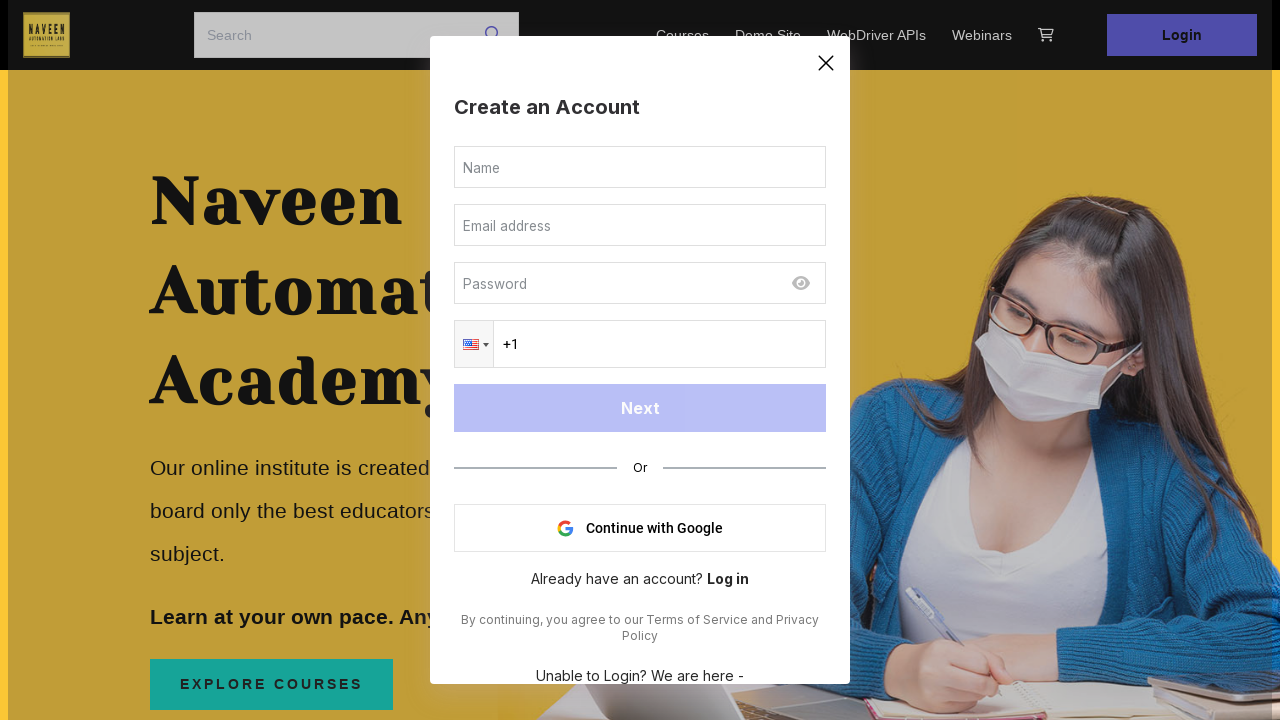

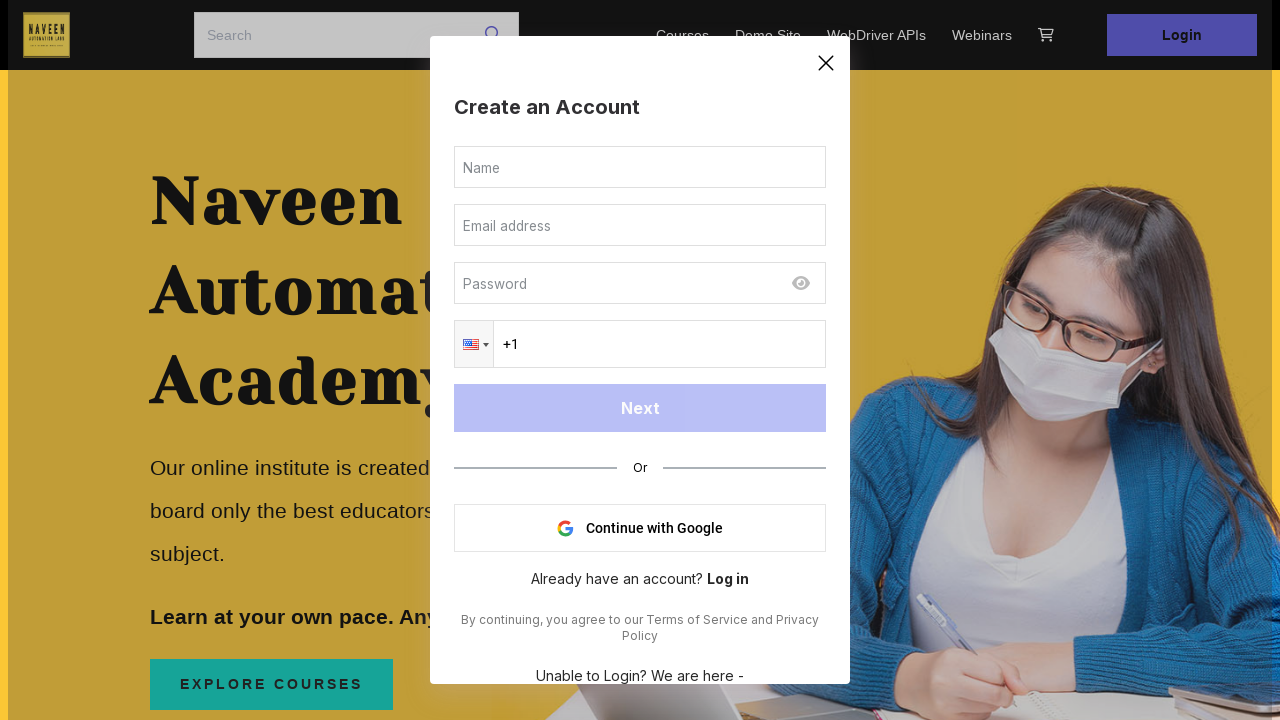